Tests form submission by entering text in a name field and clicking the submit button

Starting URL: https://formy-project.herokuapp.com/keypress

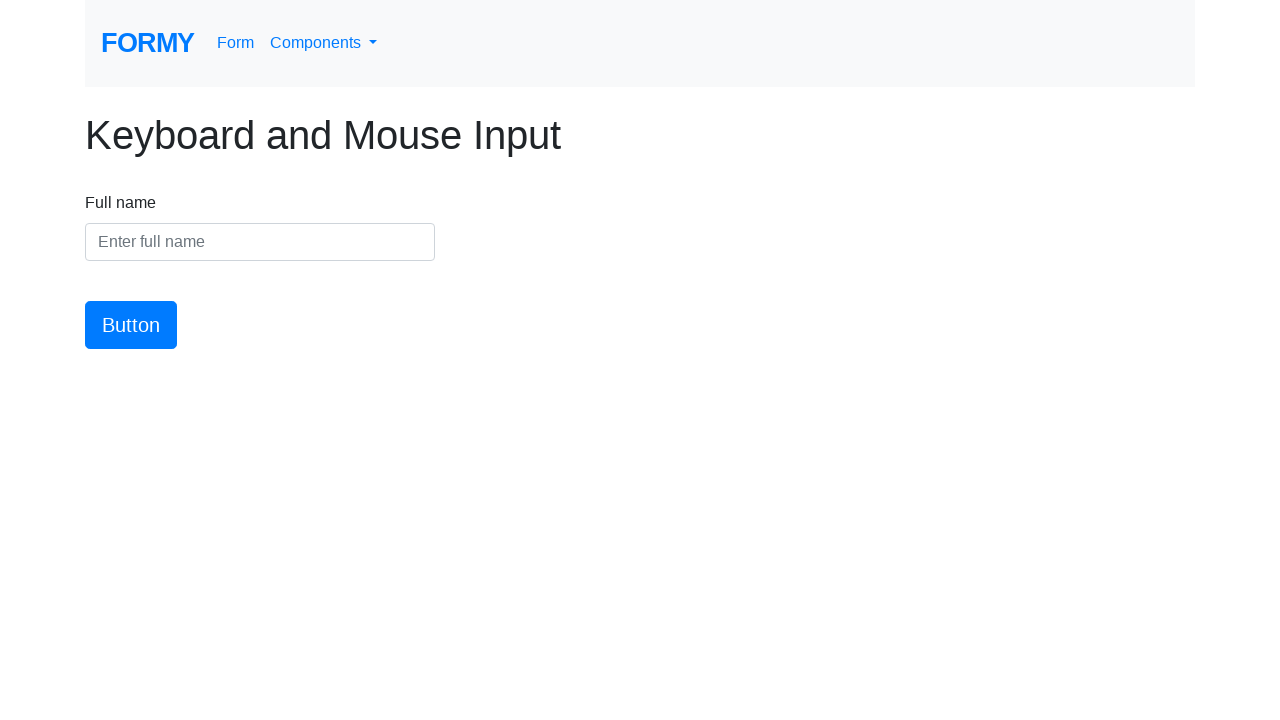

Filled name field with 'Button pressed' on #name
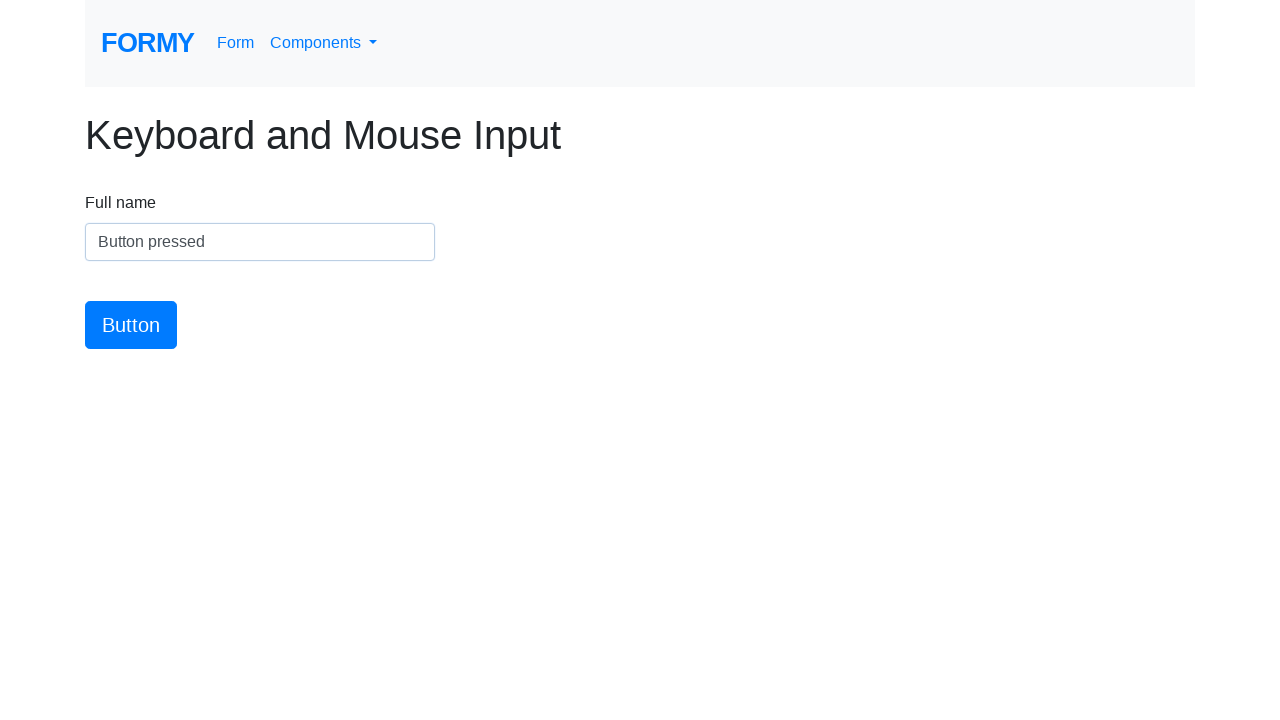

Clicked submit button at (131, 325) on #button
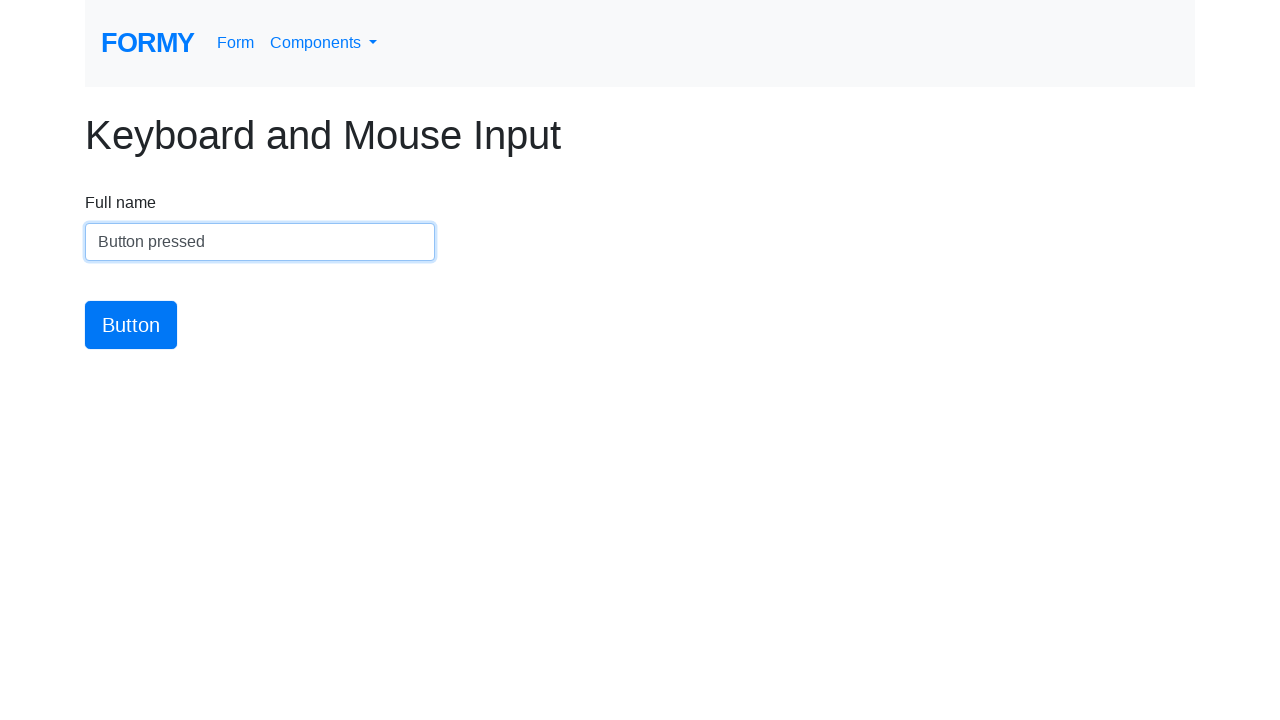

Waited 2000ms for form submission to complete
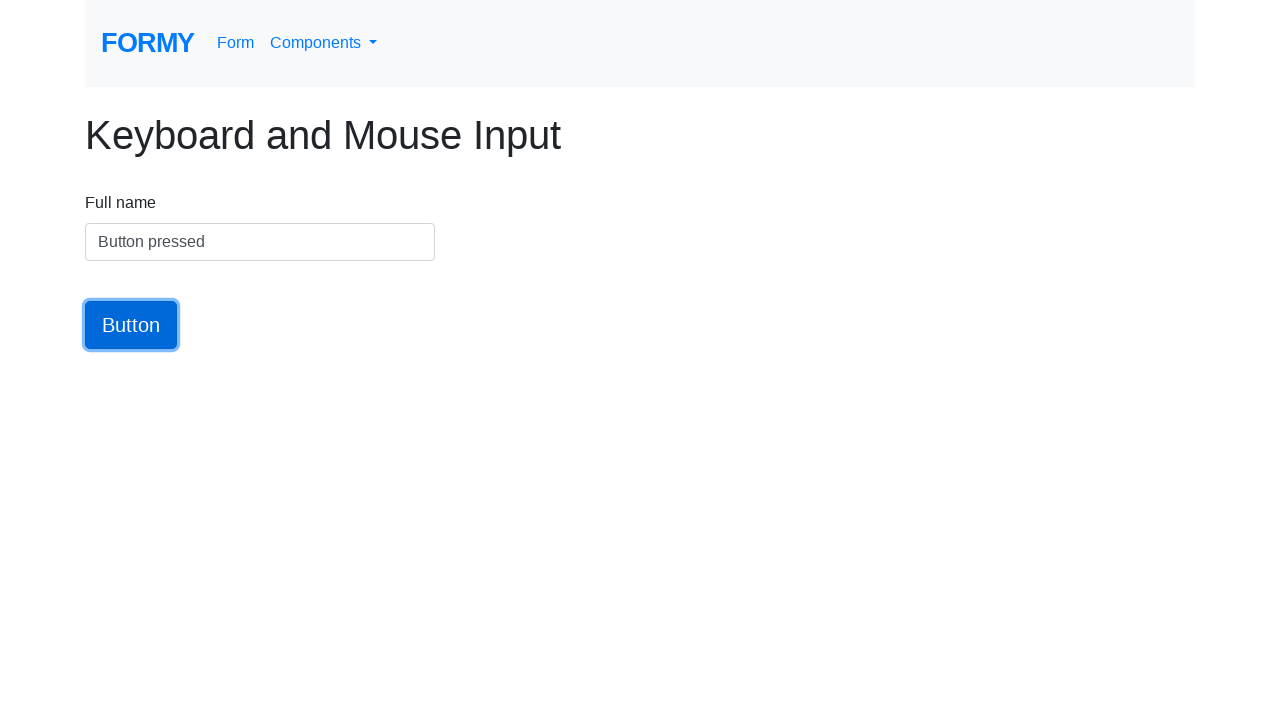

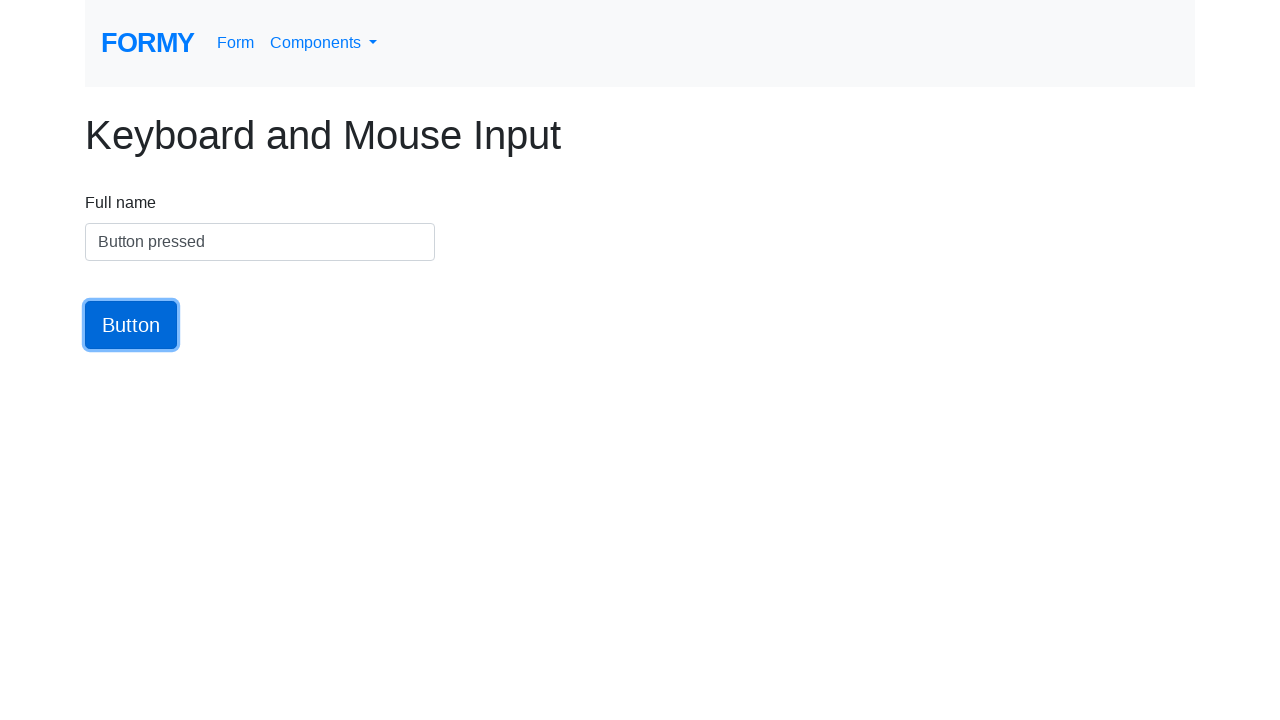